Tests multi-tab browser functionality by opening the main page, then opening a partners page in a new tab and switching to it

Starting URL: https://www.armstqb.org/

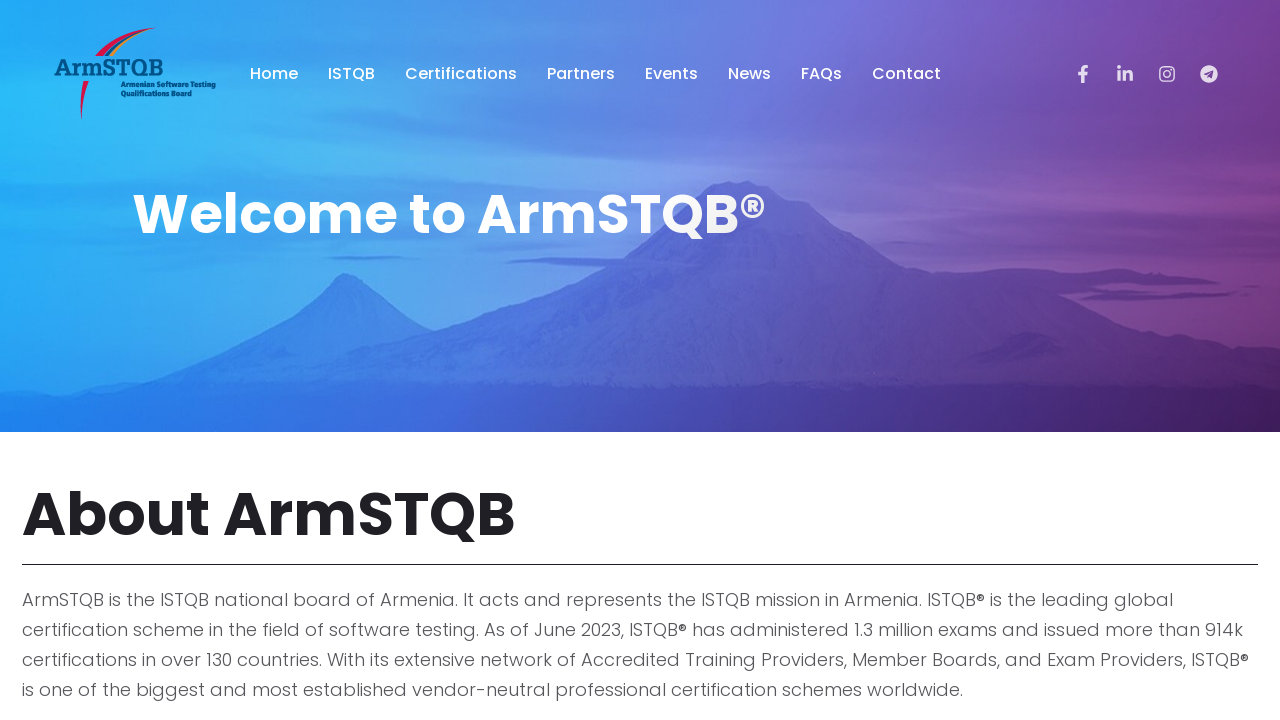

Retrieved main page URL from https://www.armstqb.org/
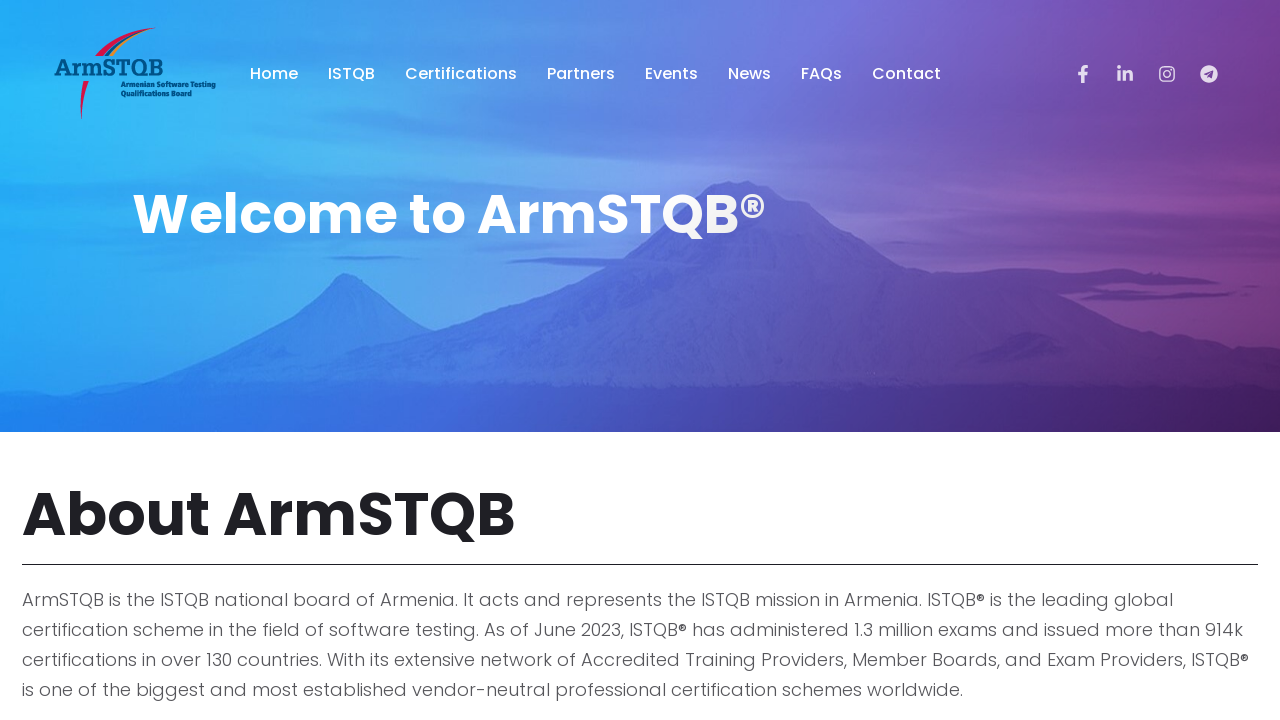

Retrieved main page title
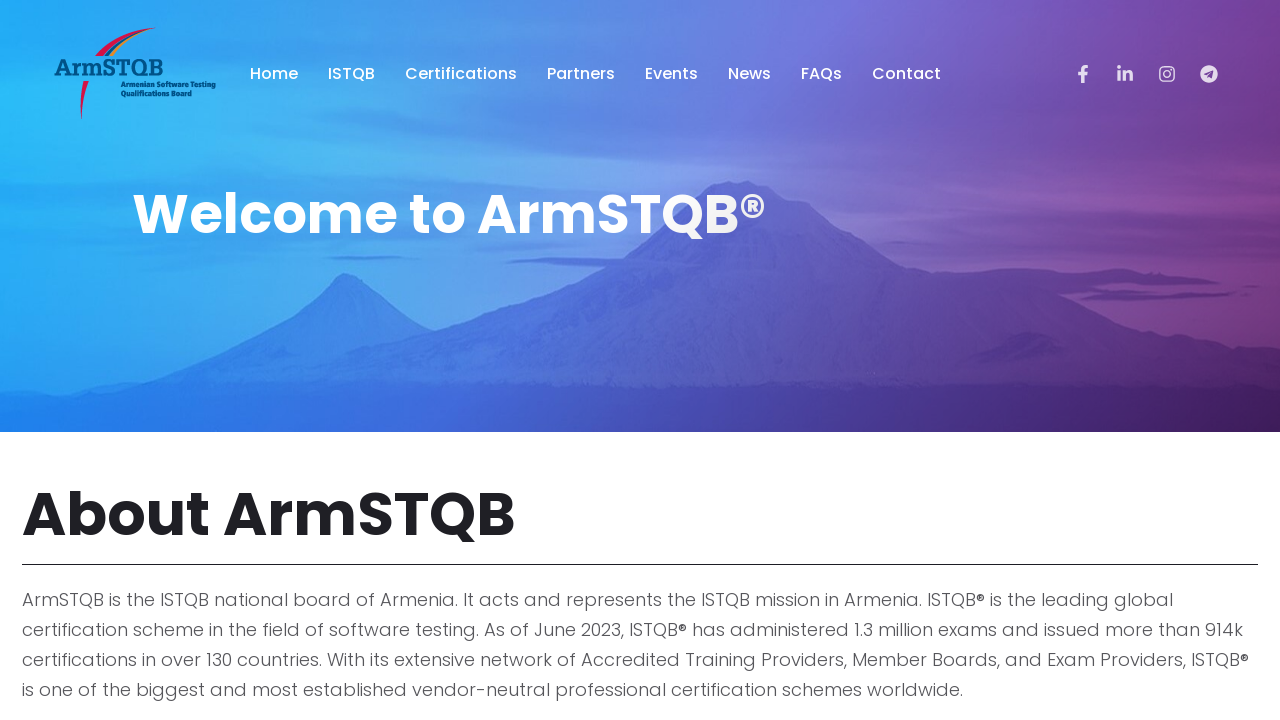

Opened a new browser tab
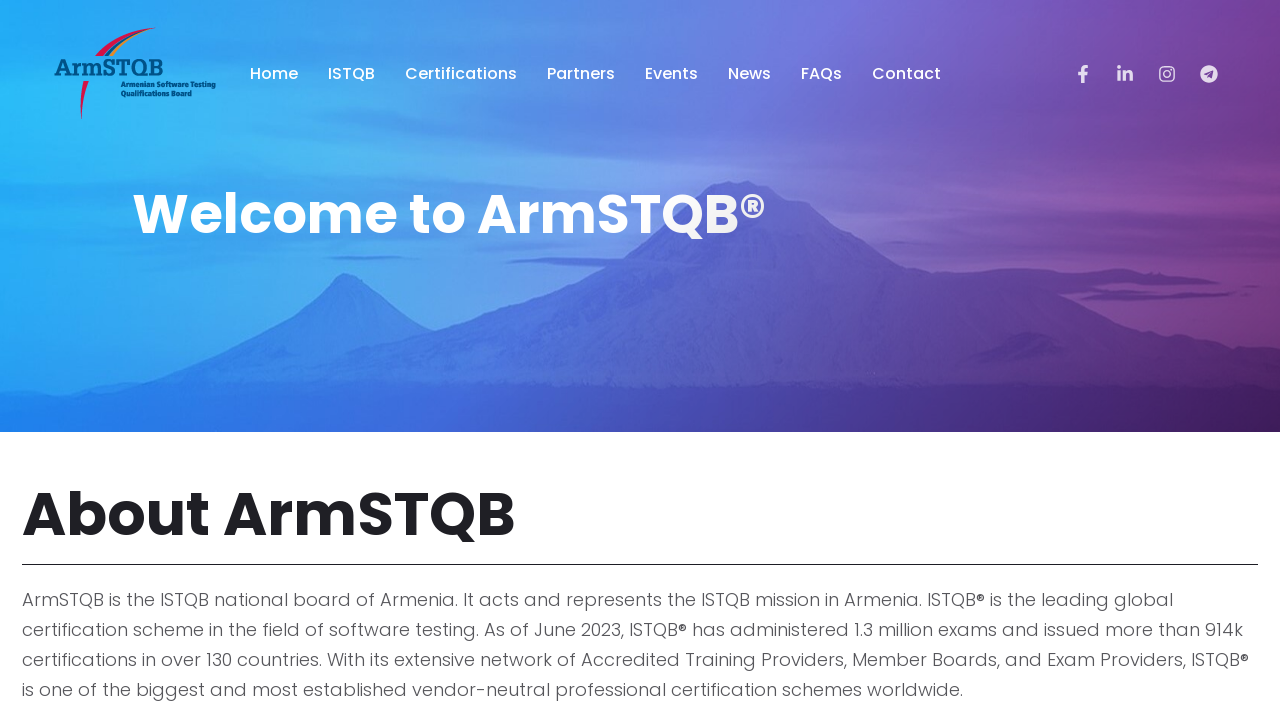

Navigated to partners page in new tab
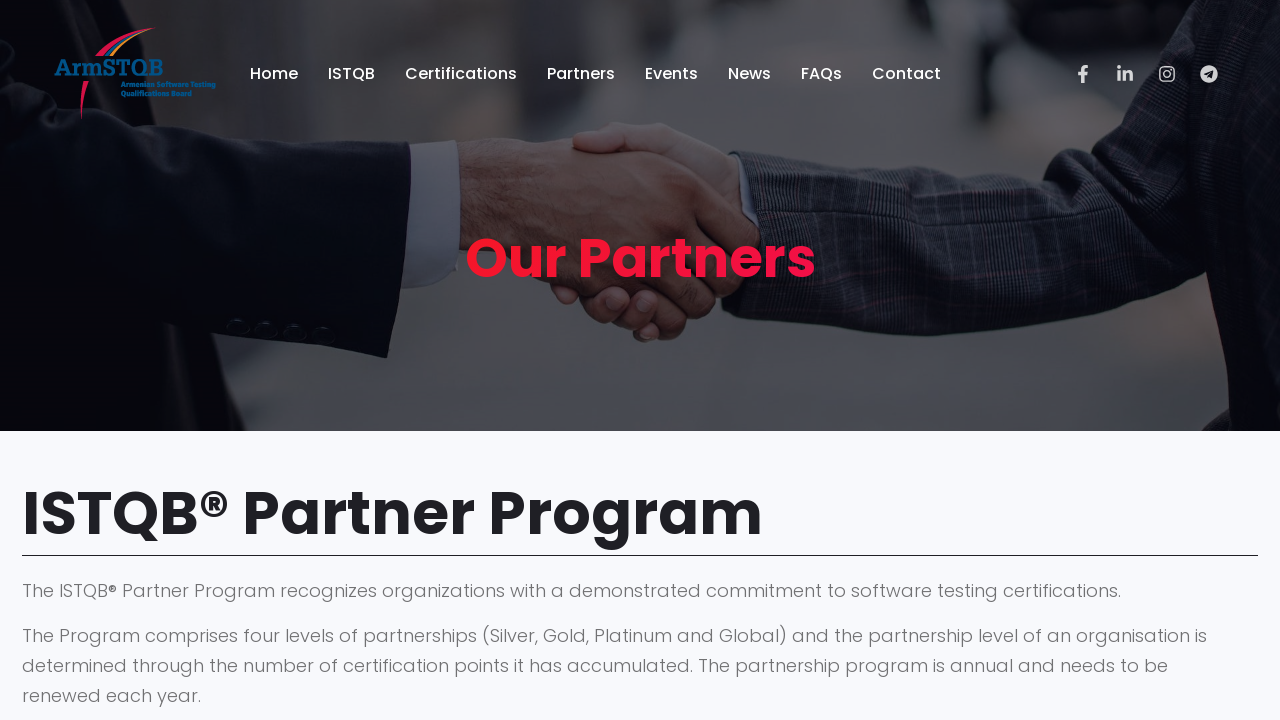

Retrieved partners page URL
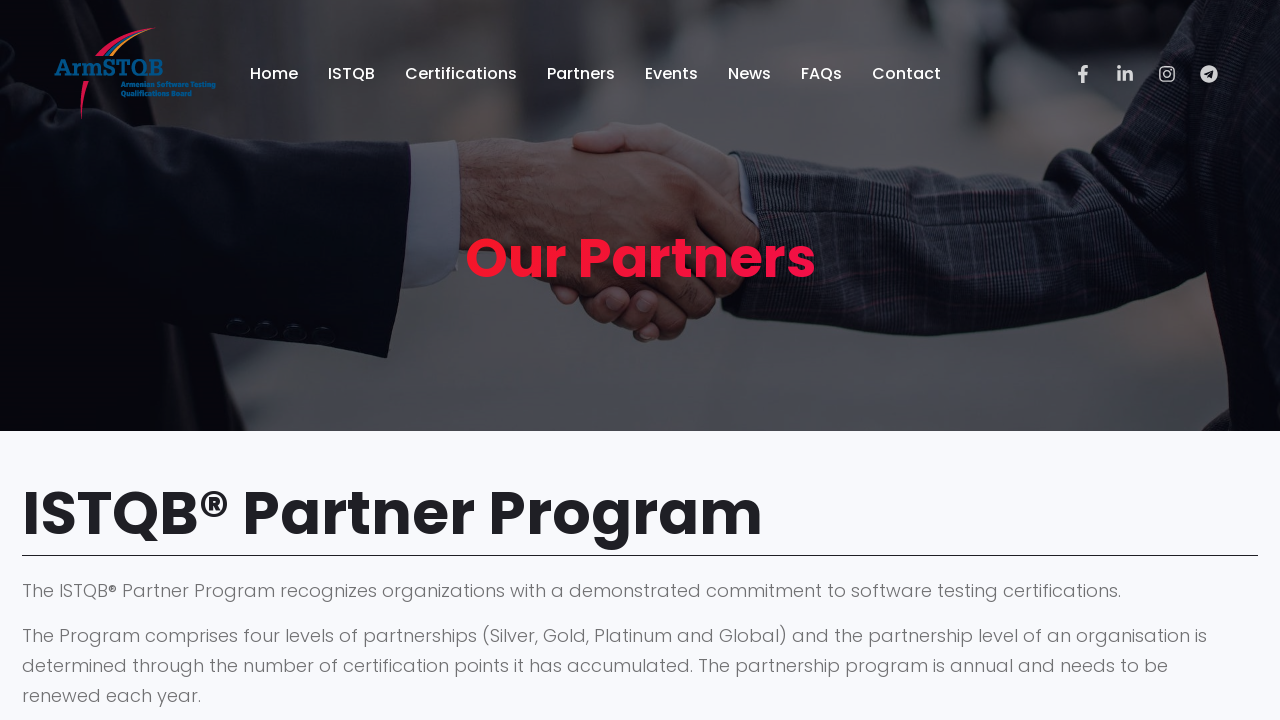

Retrieved partners page title
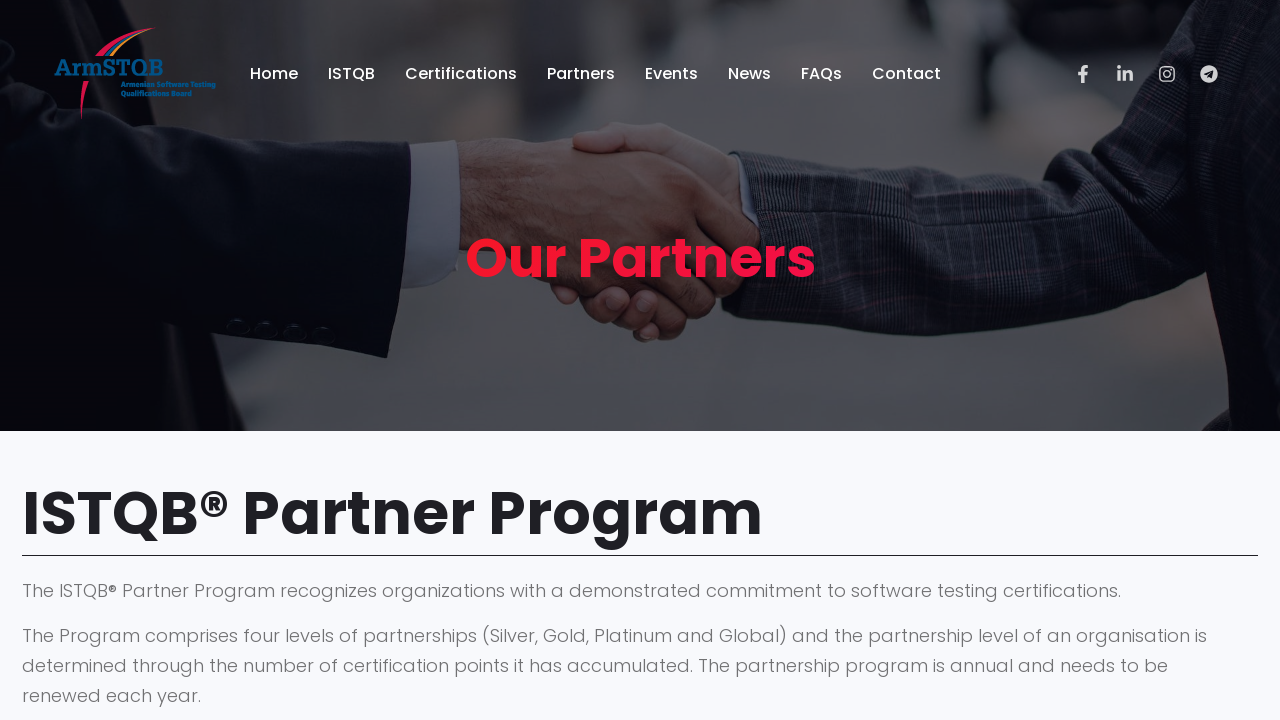

Closed the partners page tab
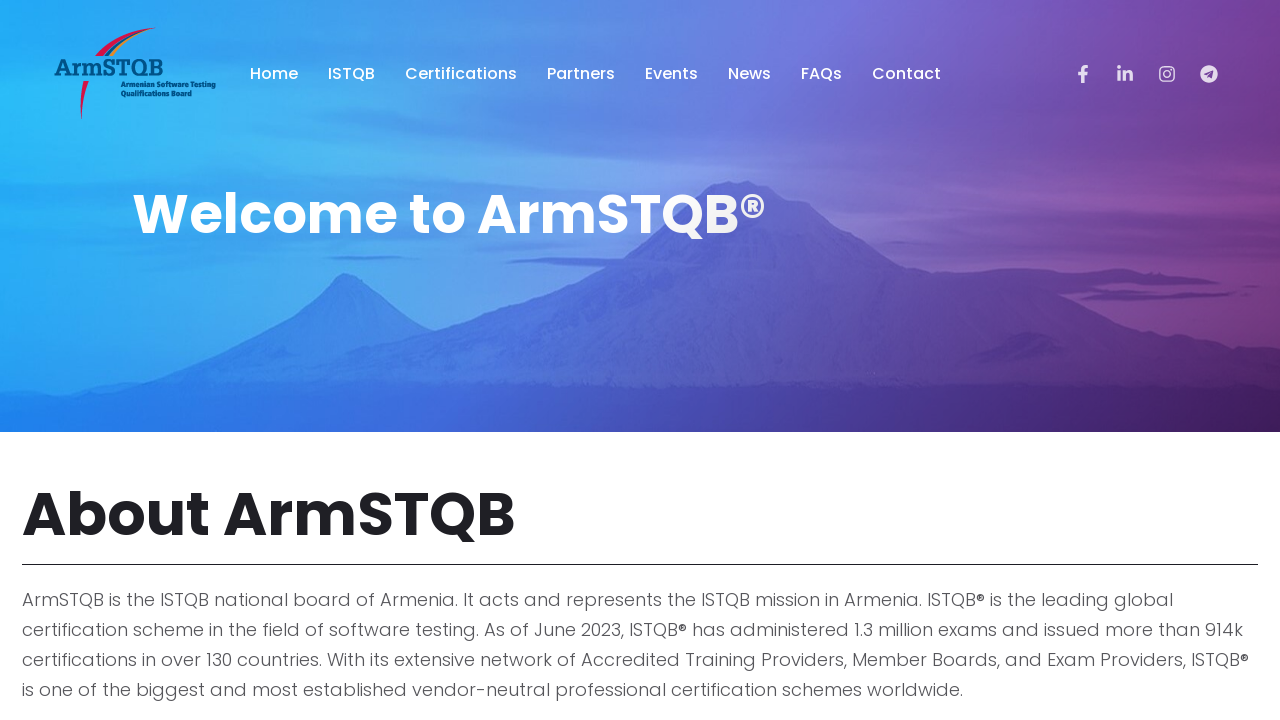

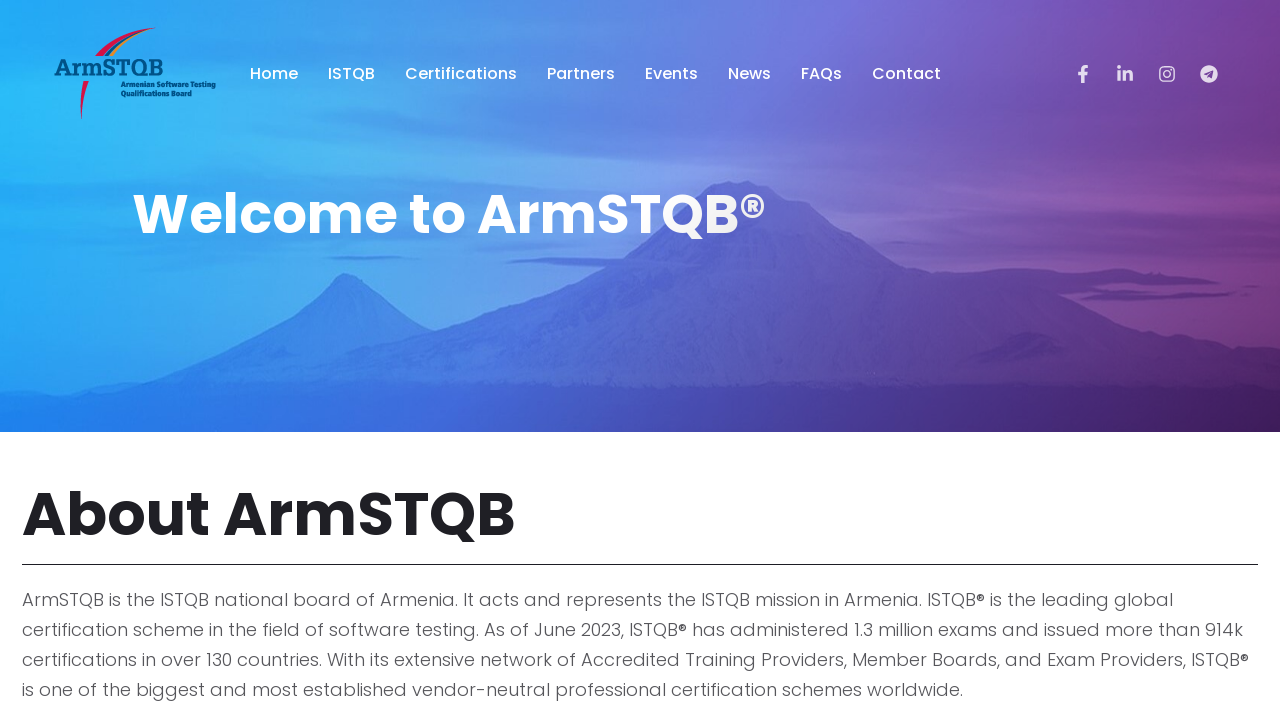